Tests search functionality by filling the search field with a name (Peter)

Starting URL: http://zero.webappsecurity.com/index.html

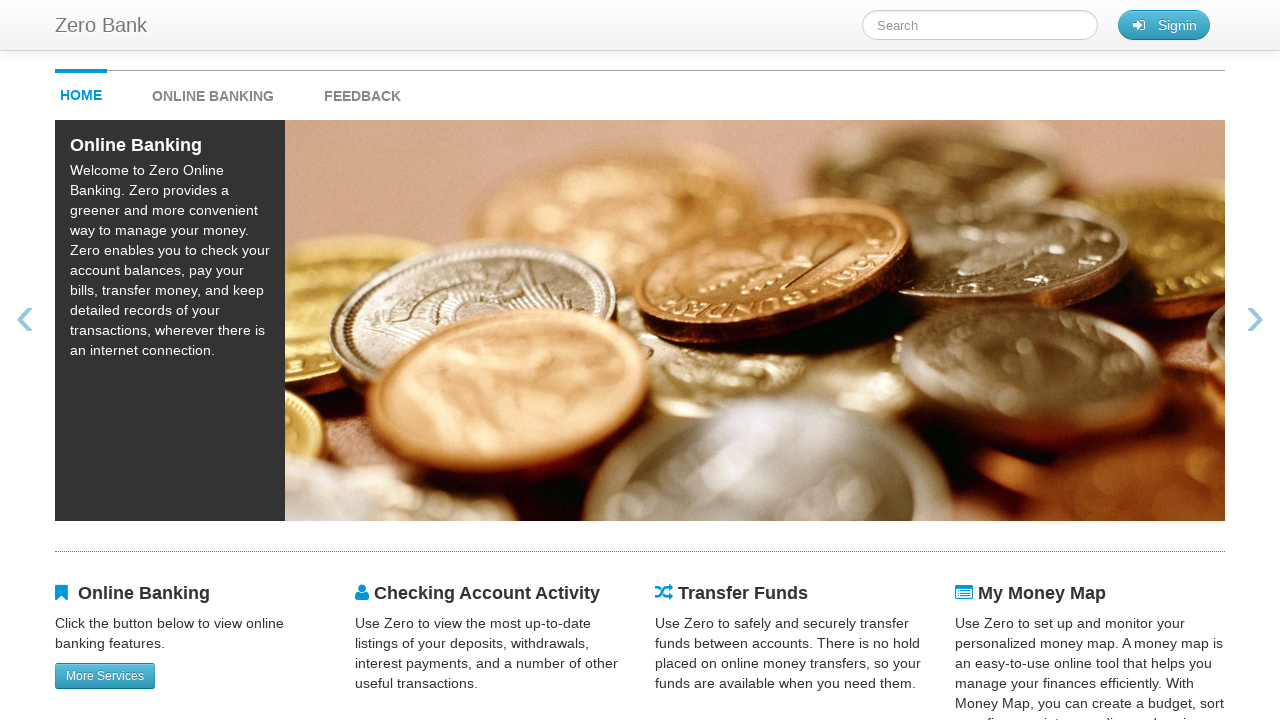

Filled search field with 'Peter' on #searchTerm
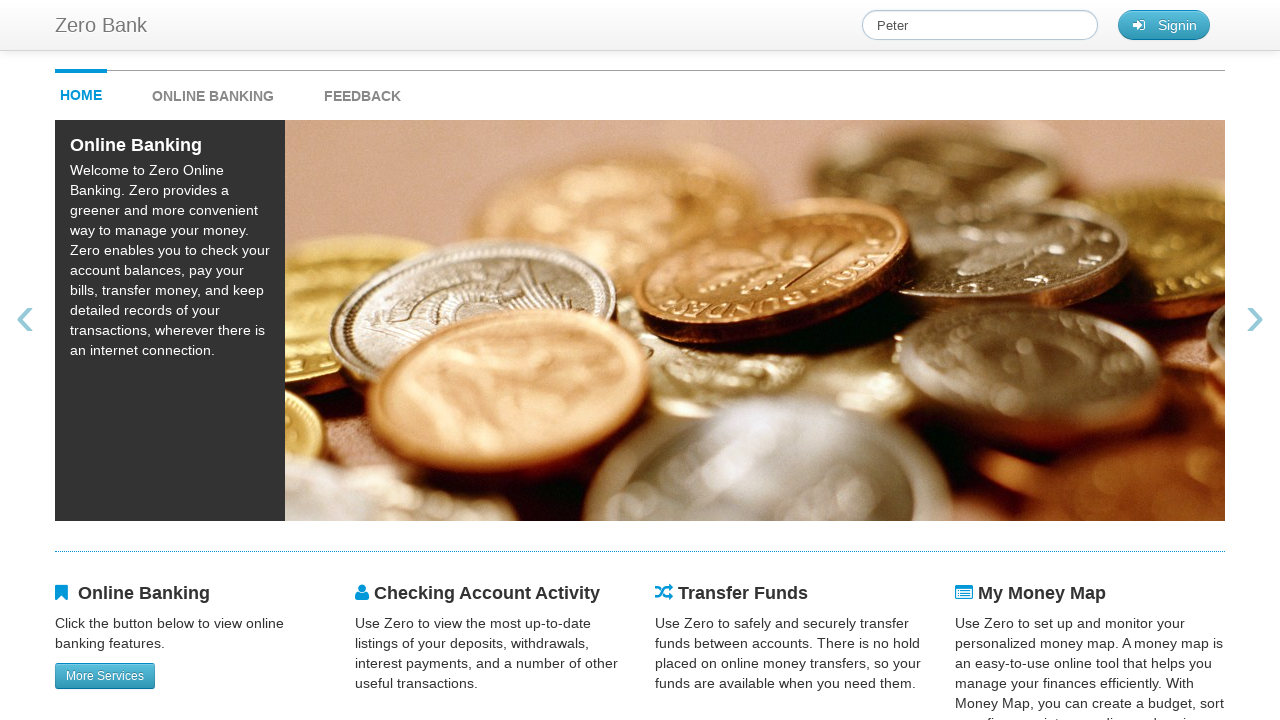

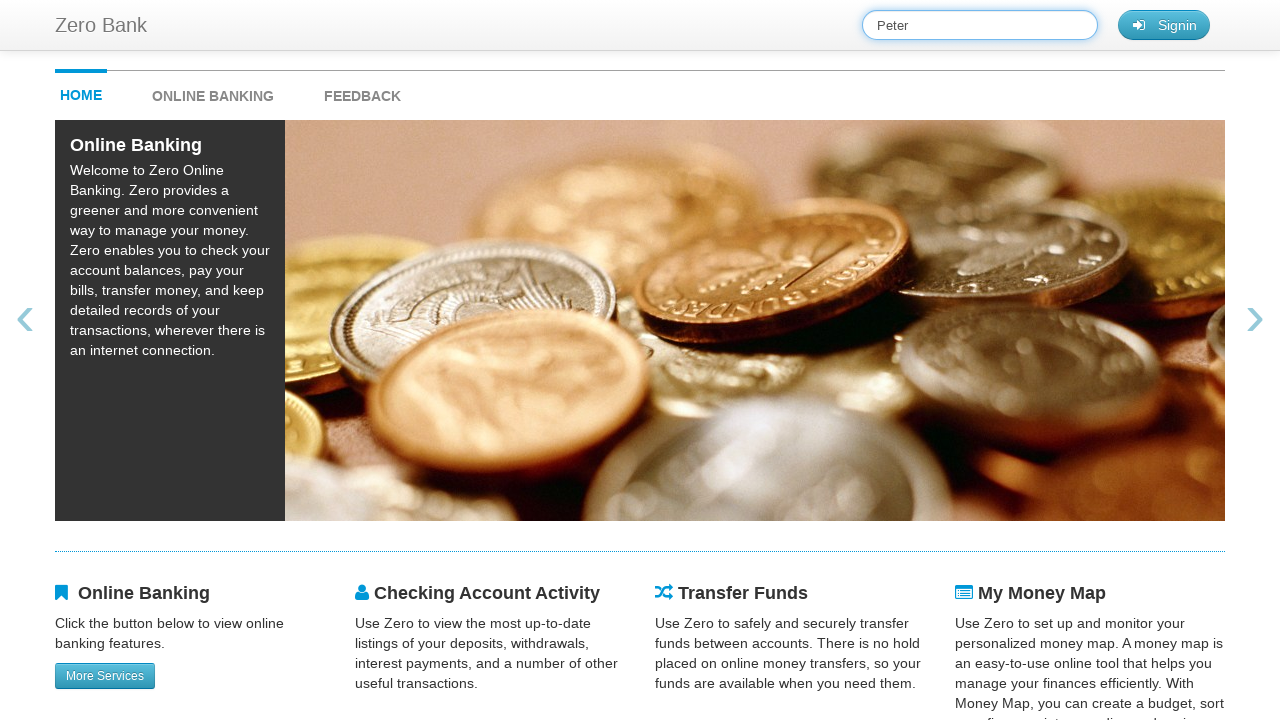